Tests dropdown selection functionality by selecting different countries using various selection methods

Starting URL: https://www.globalsqa.com/demo-site/select-dropdown-menu/

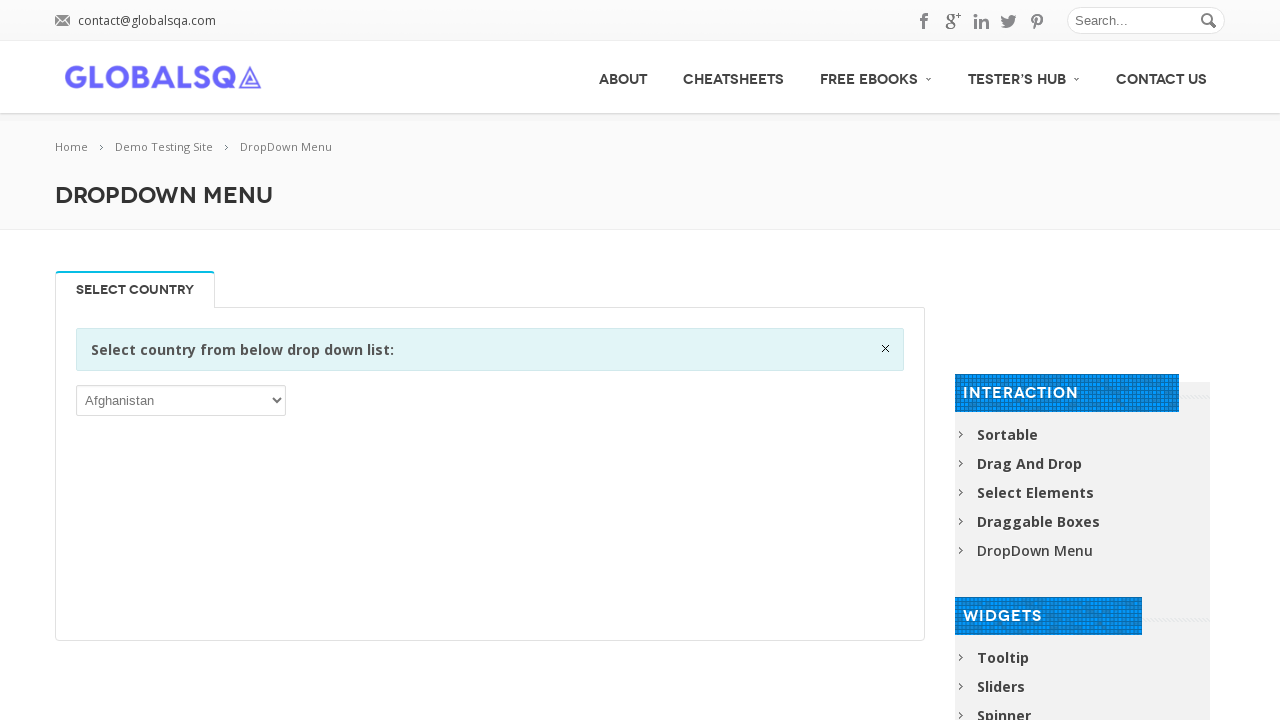

Navigated to Global QA dropdown menu demo page
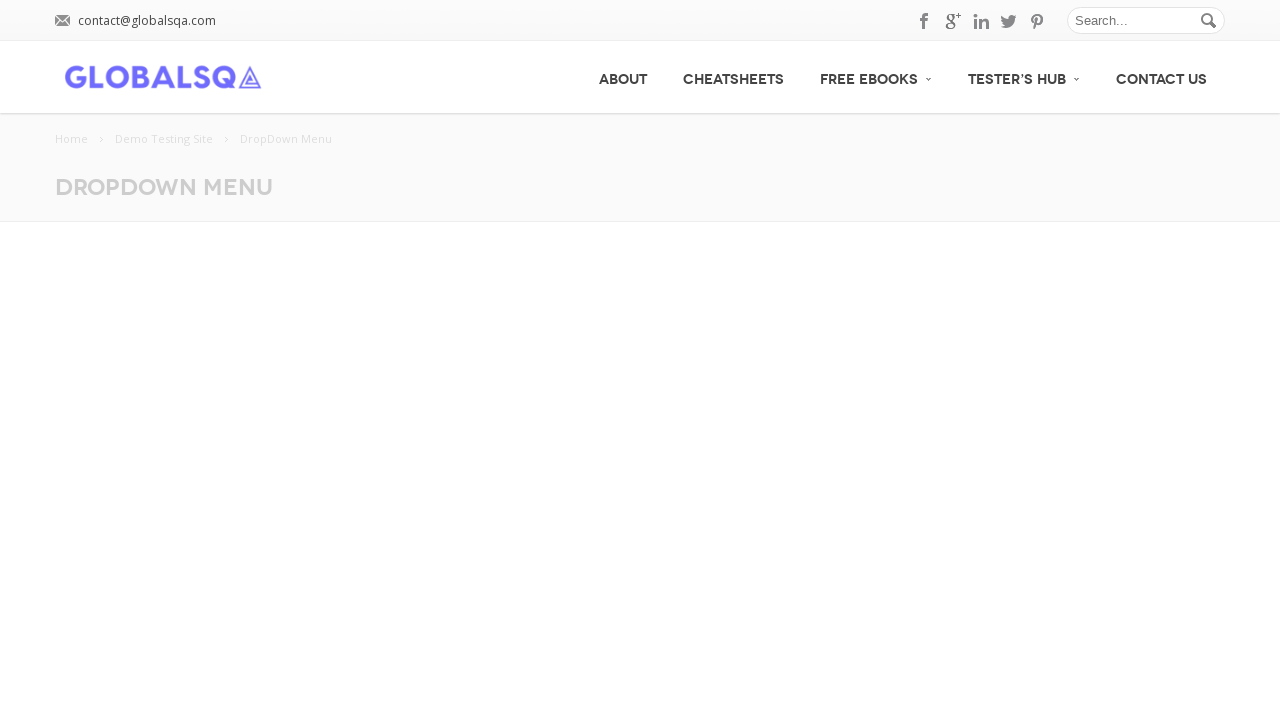

Located country dropdown element
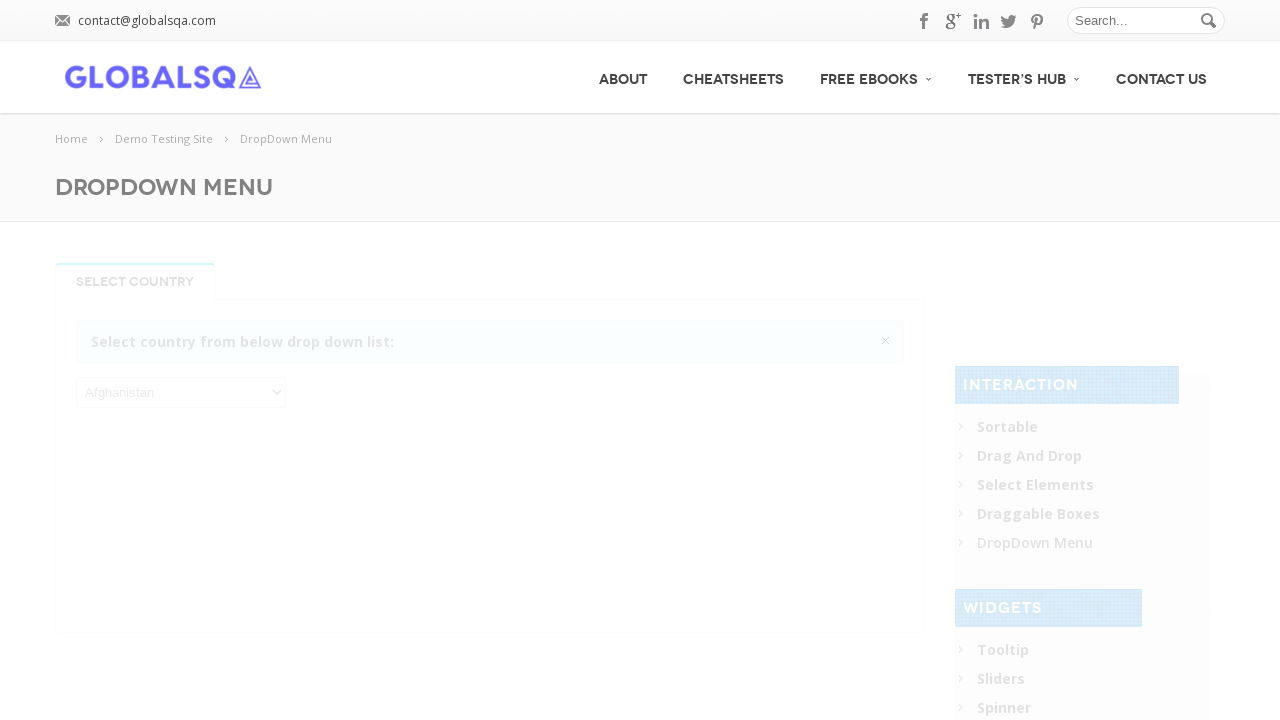

Selected China from dropdown by value 'CHN' on xpath=//strong[contains(text(),'Select country from below drop down list:')]/../
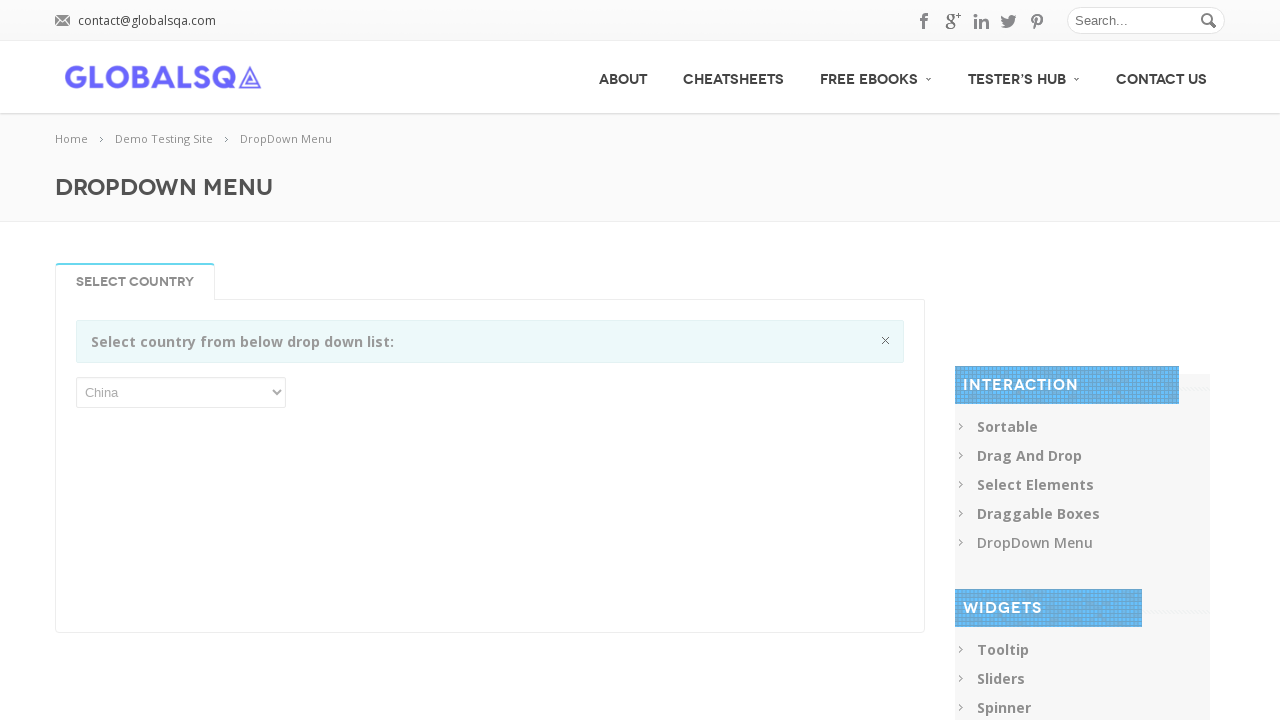

Waited 2 seconds to observe China selection
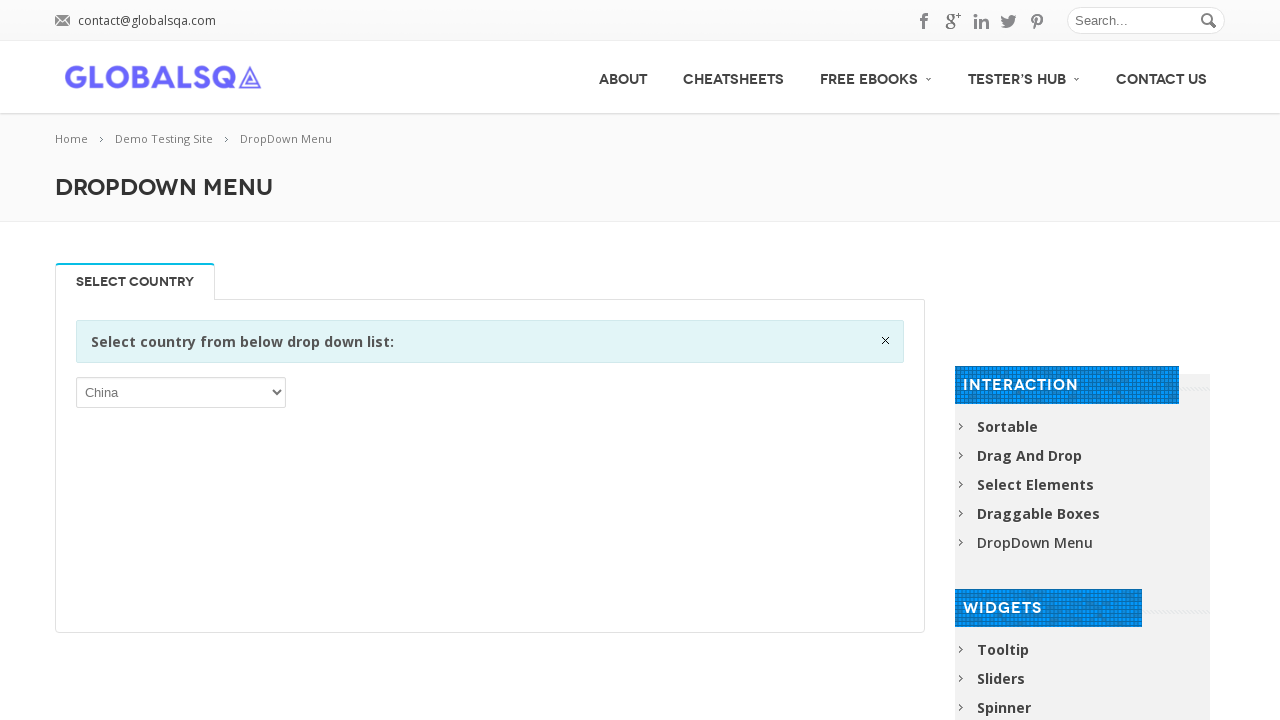

Selected Canada from dropdown by visible text on xpath=//strong[contains(text(),'Select country from below drop down list:')]/../
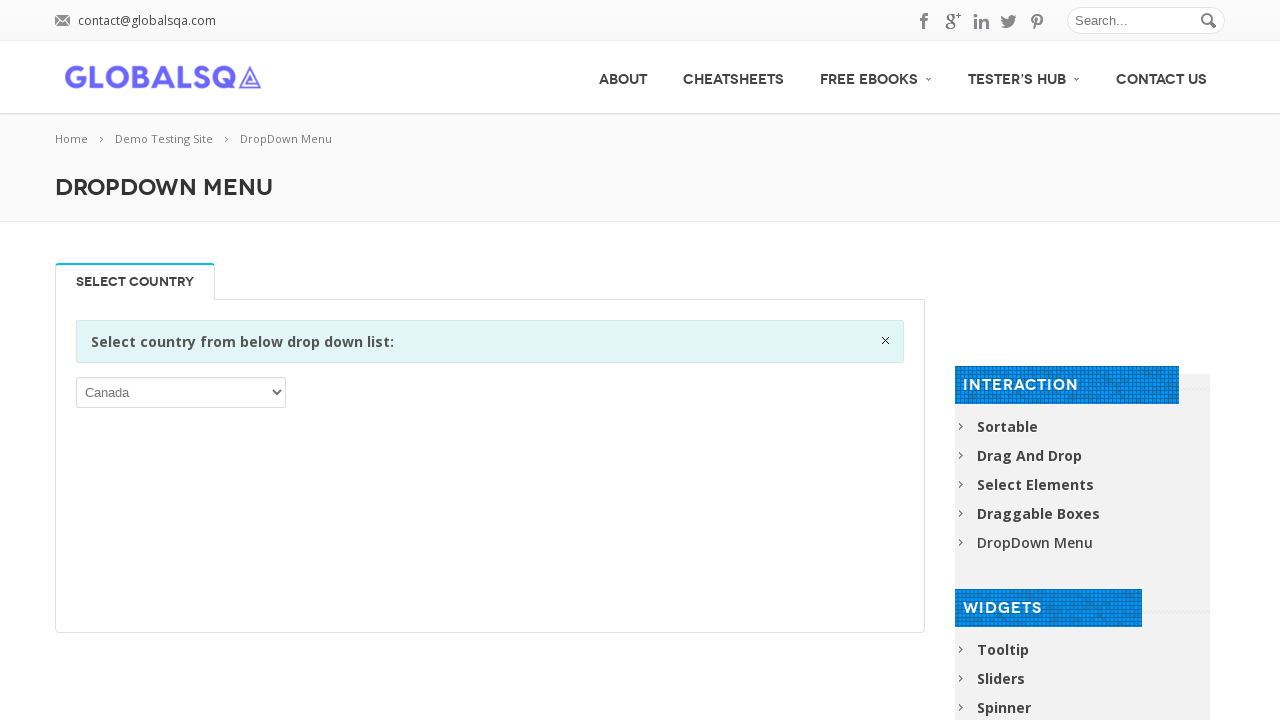

Waited 2 seconds to observe Canada selection
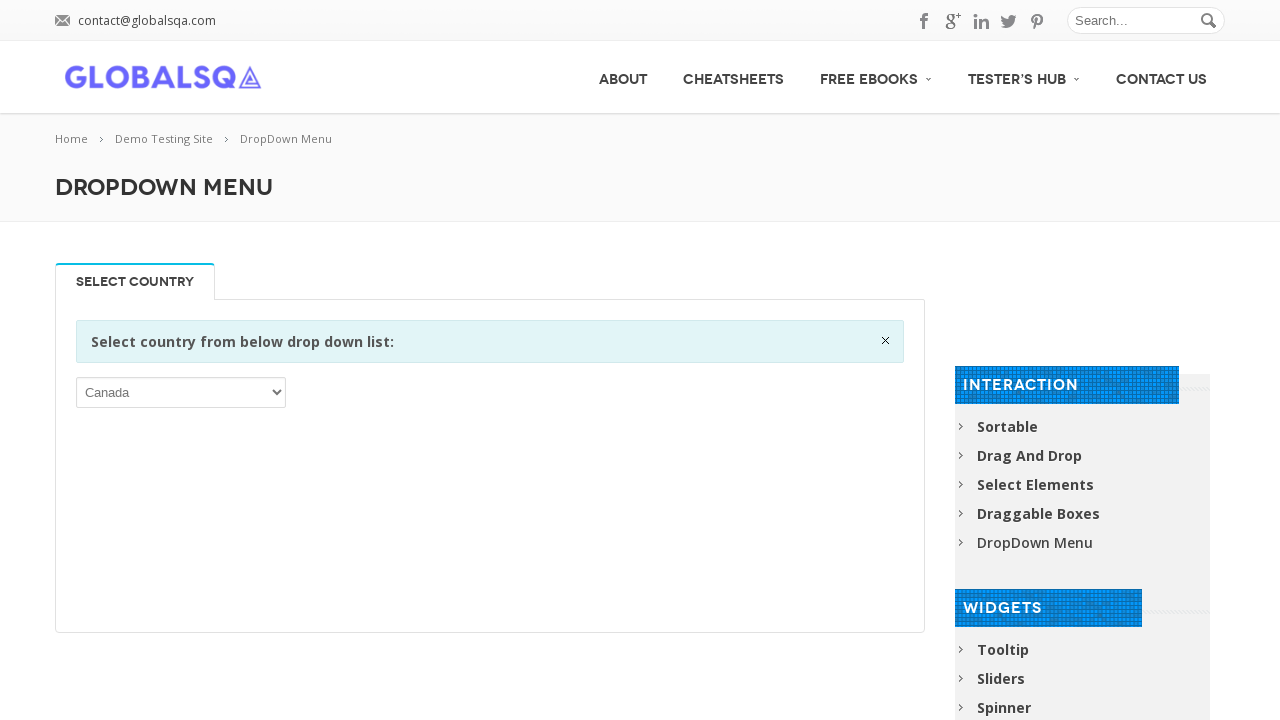

Selected Kiribati from dropdown by visible text on xpath=//strong[contains(text(),'Select country from below drop down list:')]/../
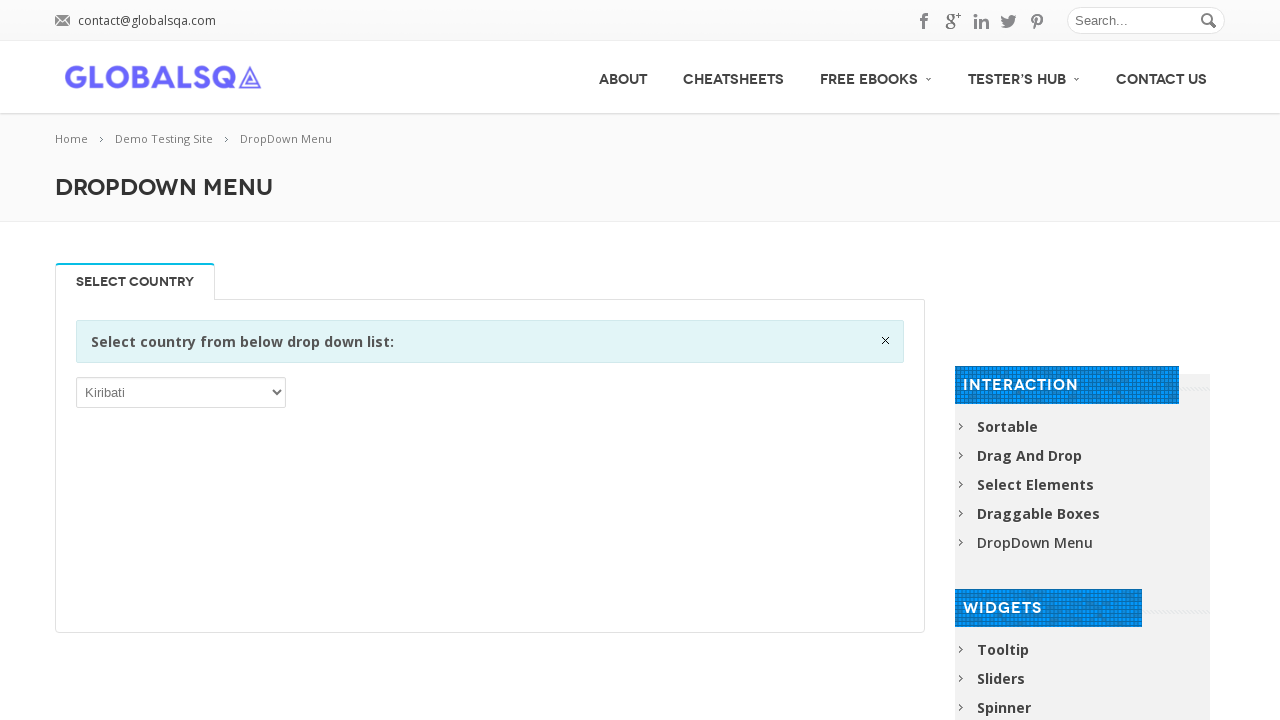

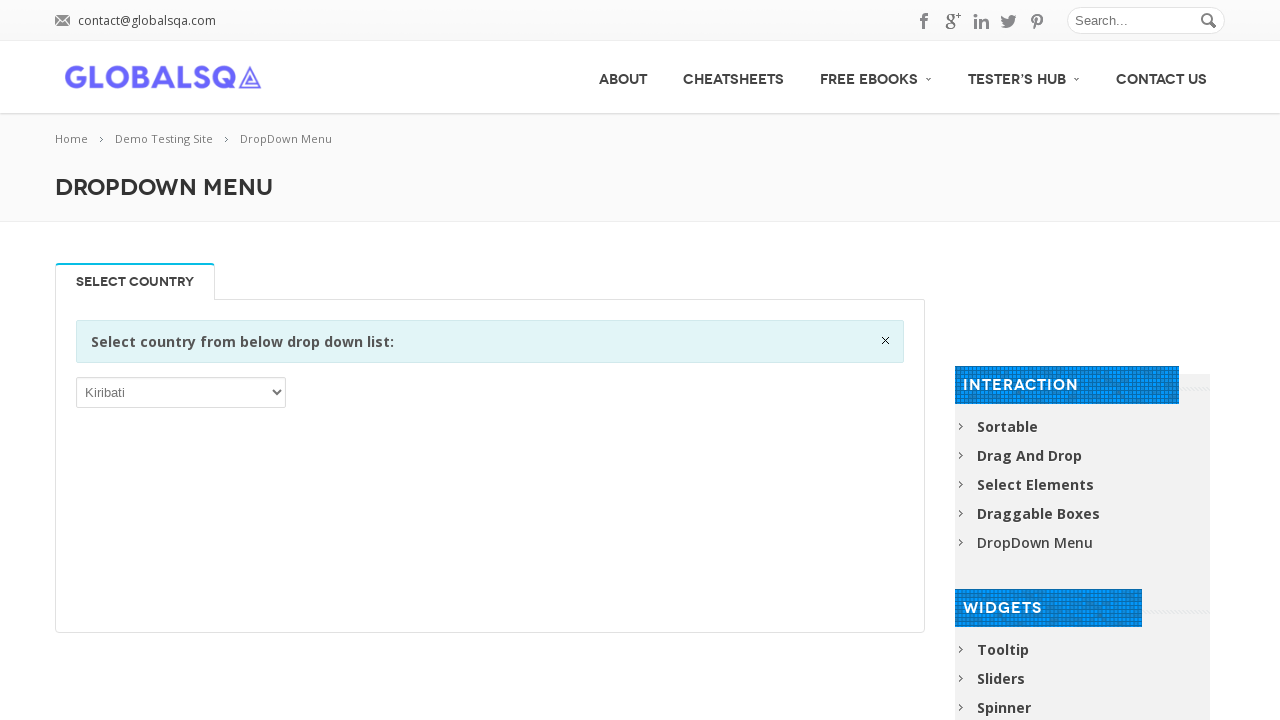